Tests marking todo items as complete by creating two items and checking their checkboxes to verify they receive the completed class

Starting URL: https://demo.playwright.dev/todomvc

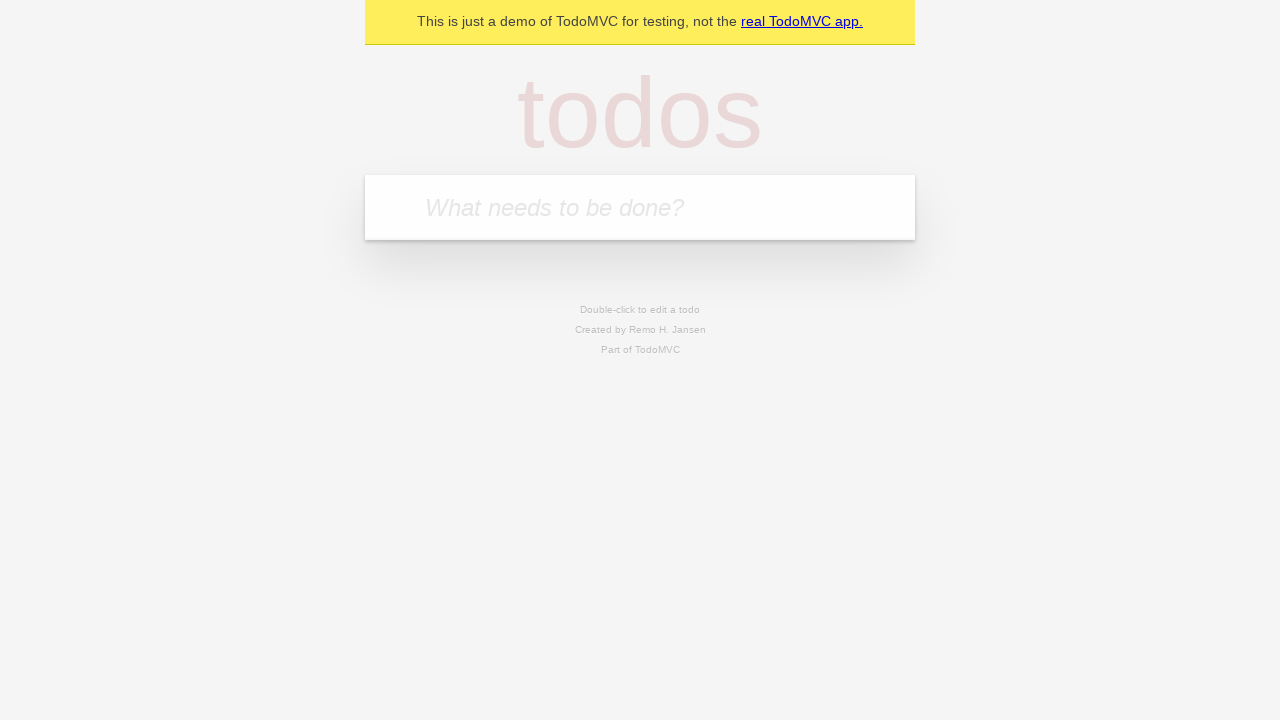

Located the todo input field
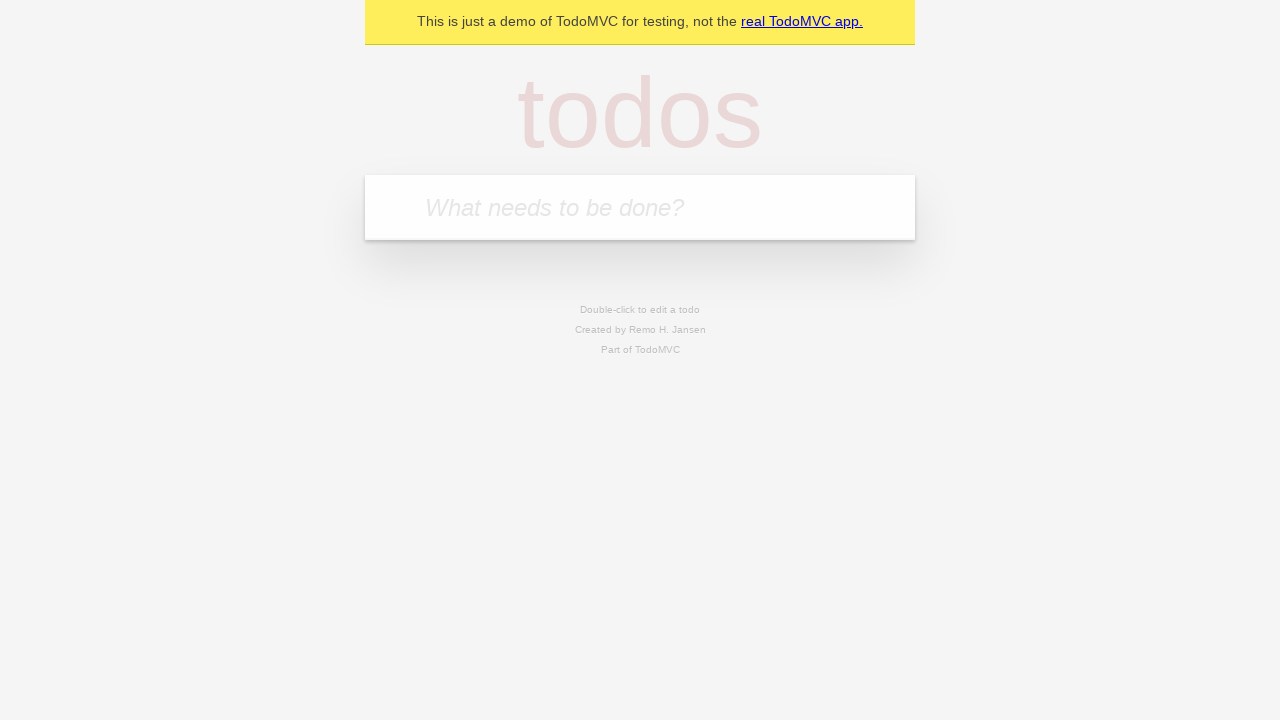

Filled first todo item with 'buy some cheese' on internal:attr=[placeholder="What needs to be done?"i]
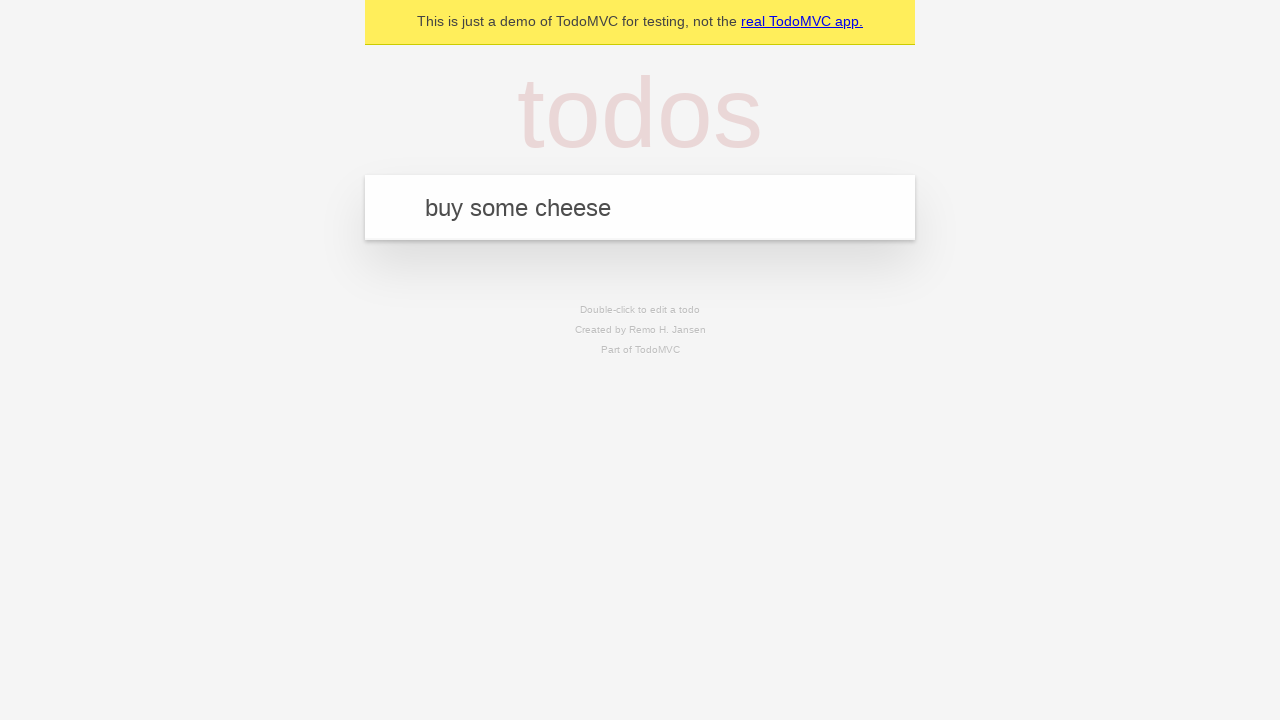

Pressed Enter to create first todo item on internal:attr=[placeholder="What needs to be done?"i]
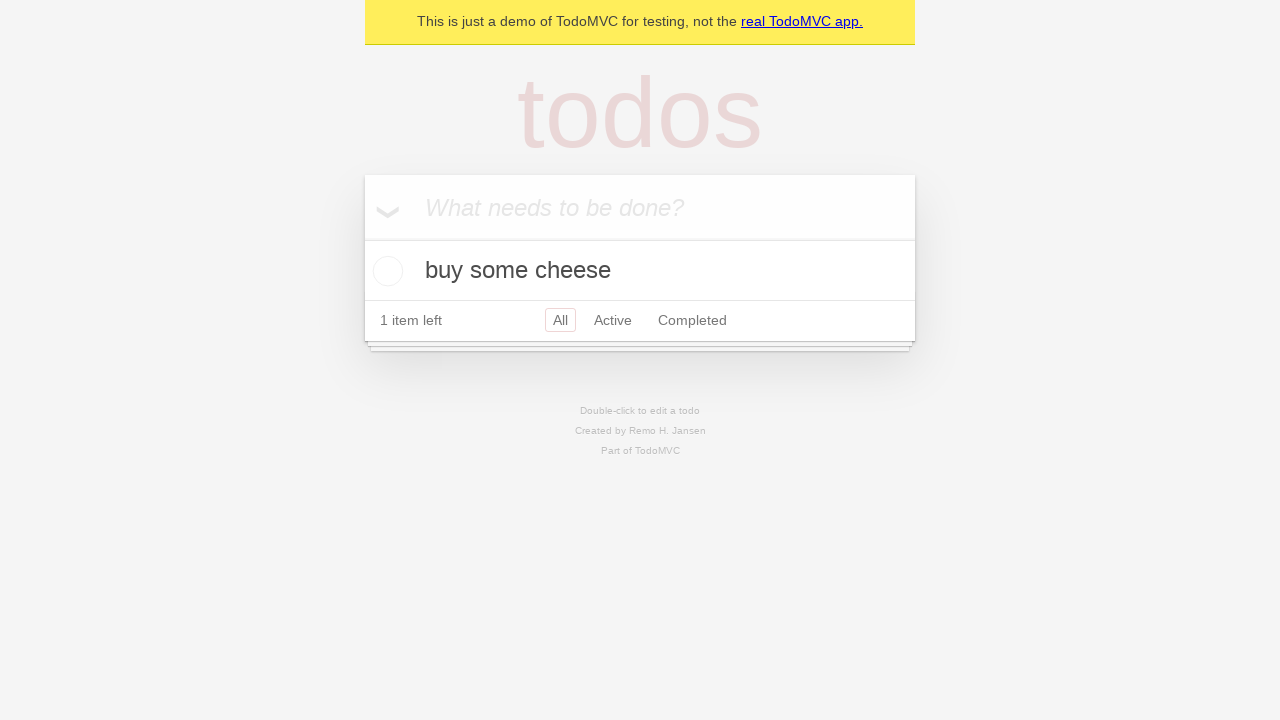

Filled second todo item with 'feed the cat' on internal:attr=[placeholder="What needs to be done?"i]
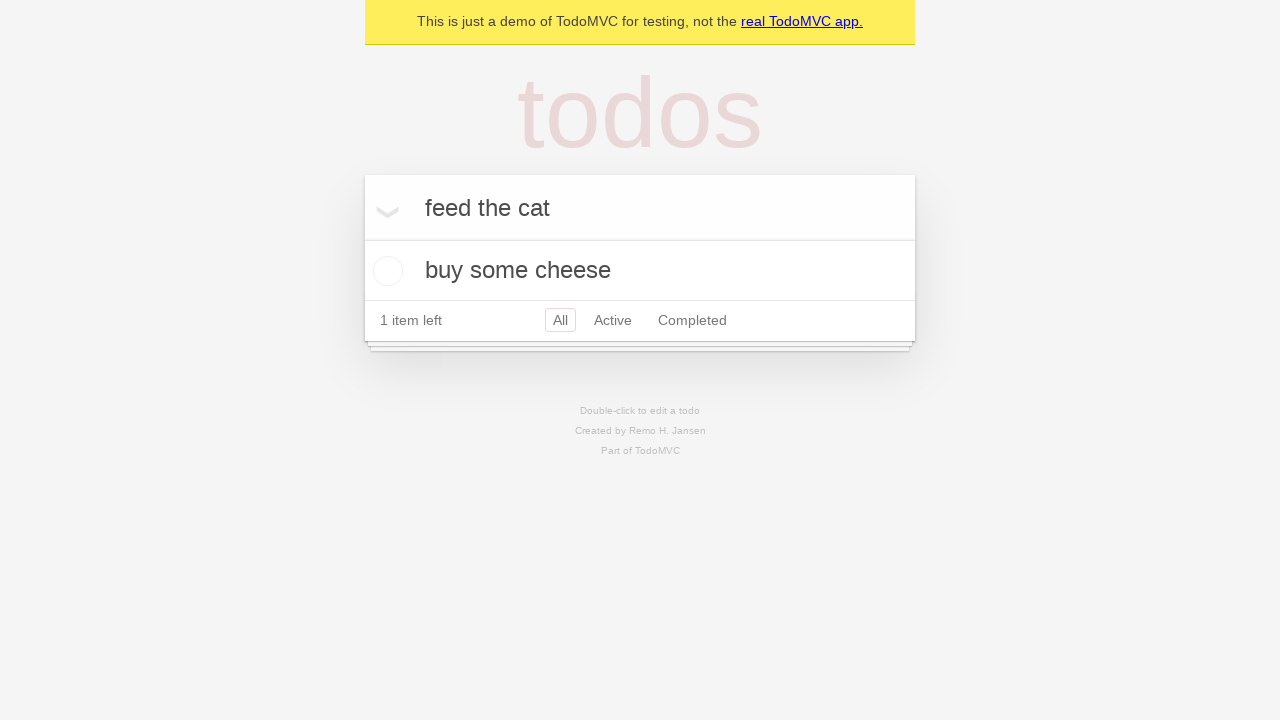

Pressed Enter to create second todo item on internal:attr=[placeholder="What needs to be done?"i]
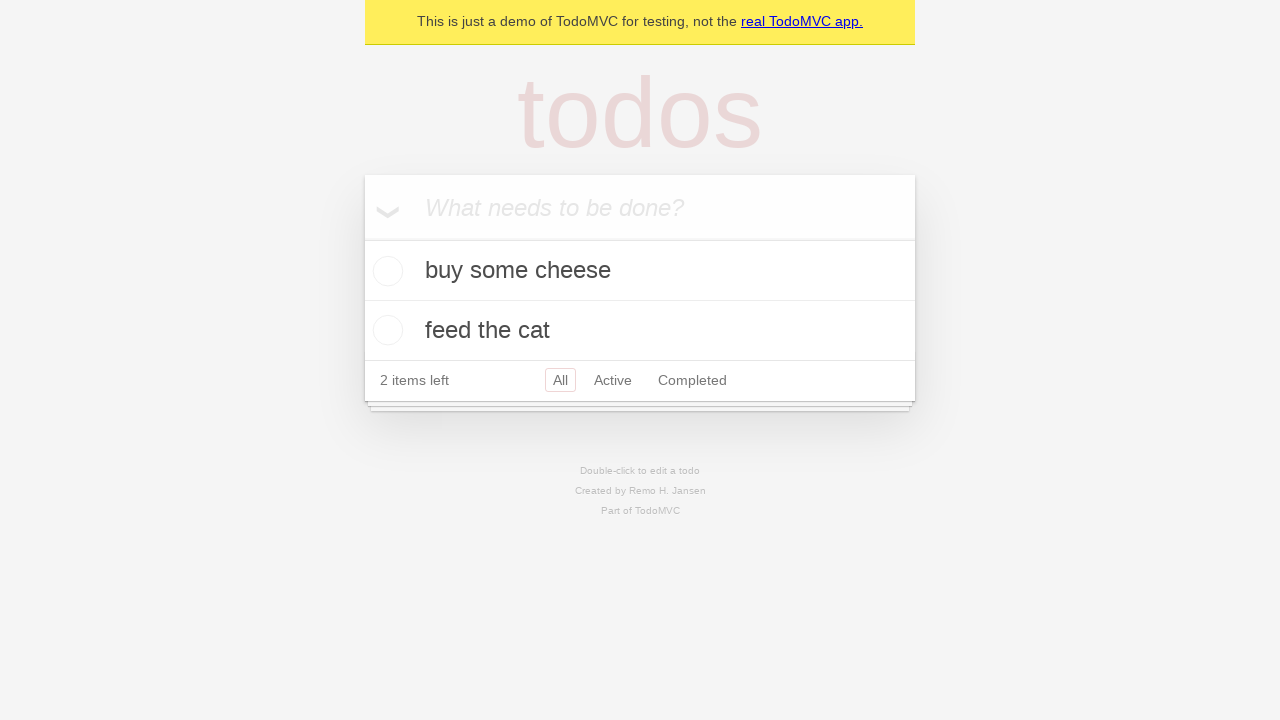

Located first todo item
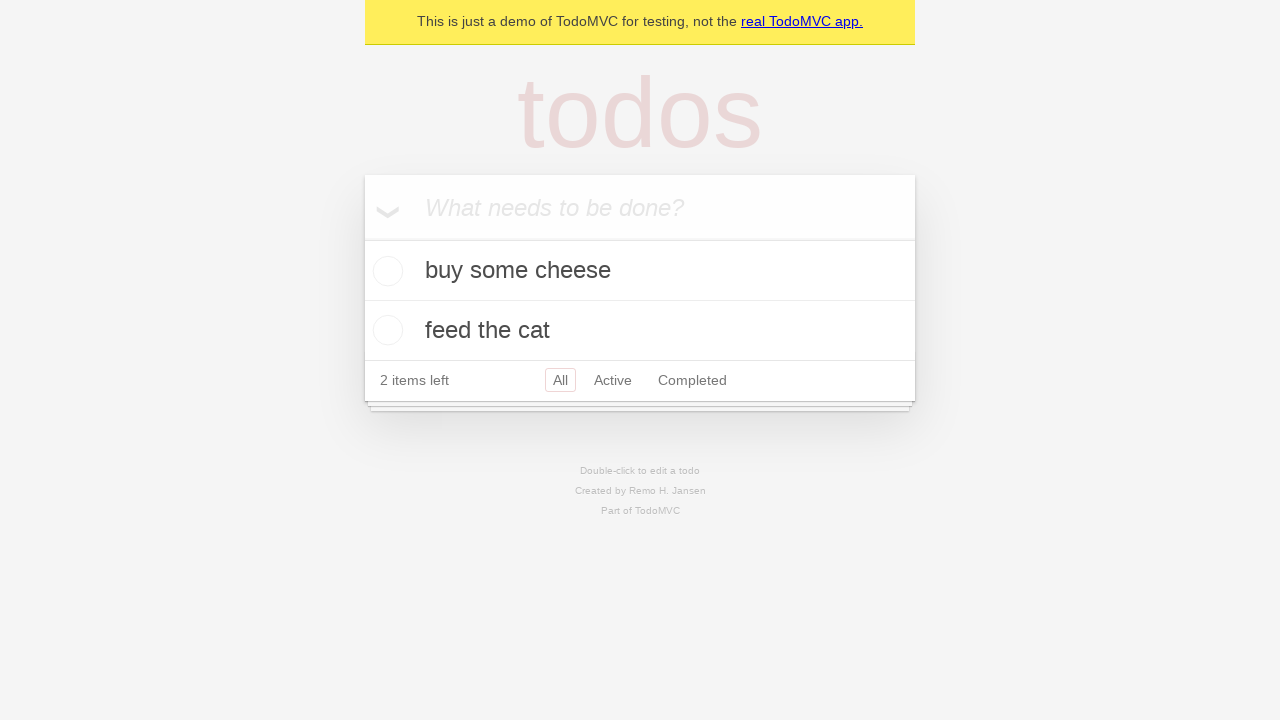

Checked the first todo item at (385, 271) on internal:testid=[data-testid="todo-item"s] >> nth=0 >> internal:role=checkbox
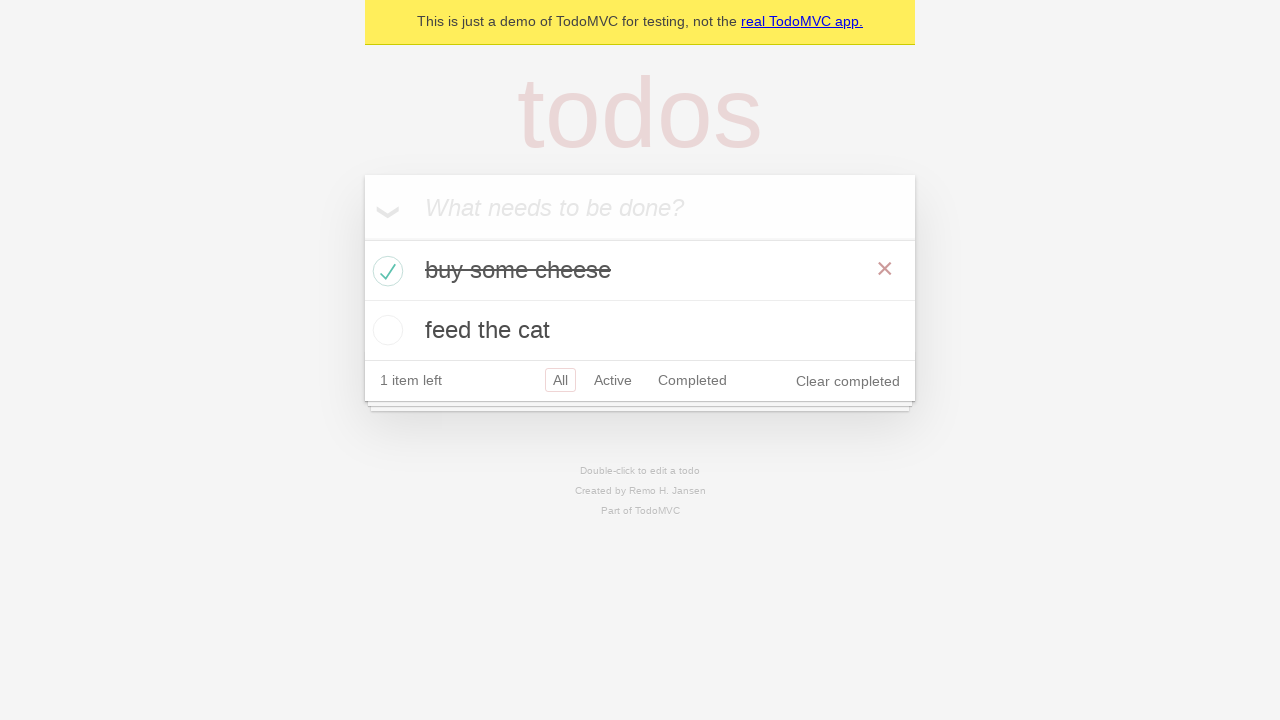

Located second todo item
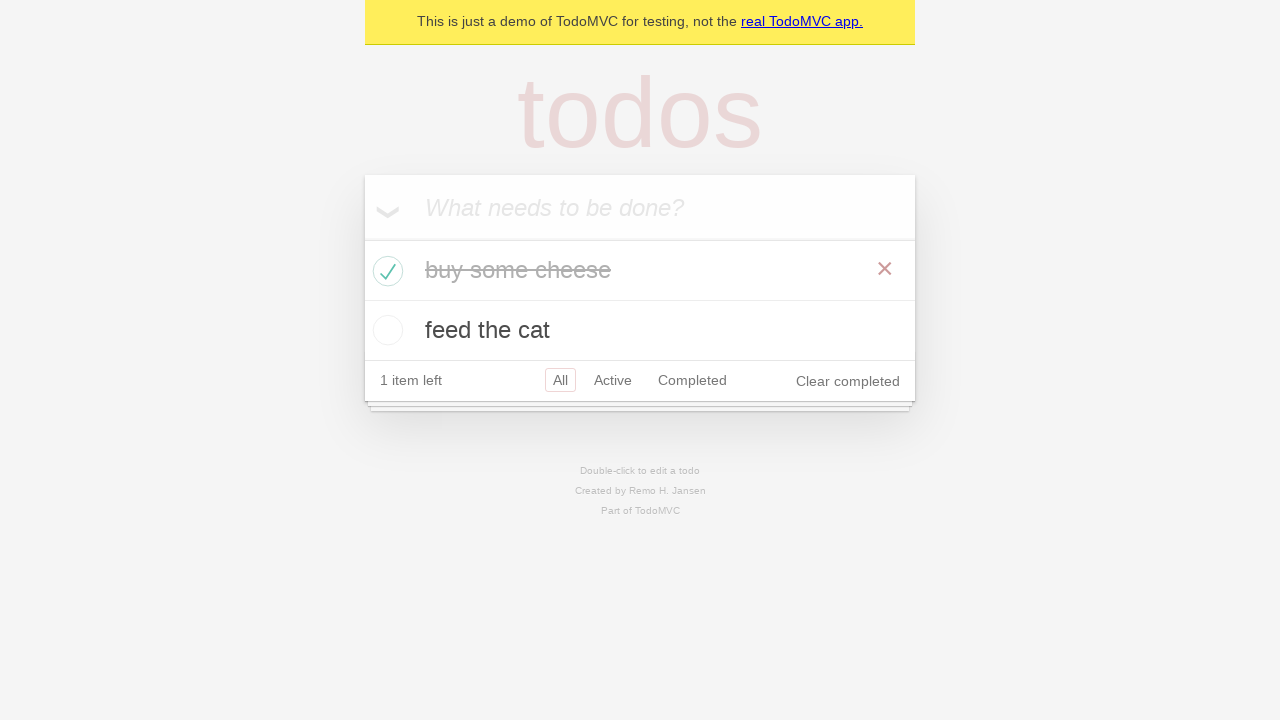

Checked the second todo item at (385, 330) on internal:testid=[data-testid="todo-item"s] >> nth=1 >> internal:role=checkbox
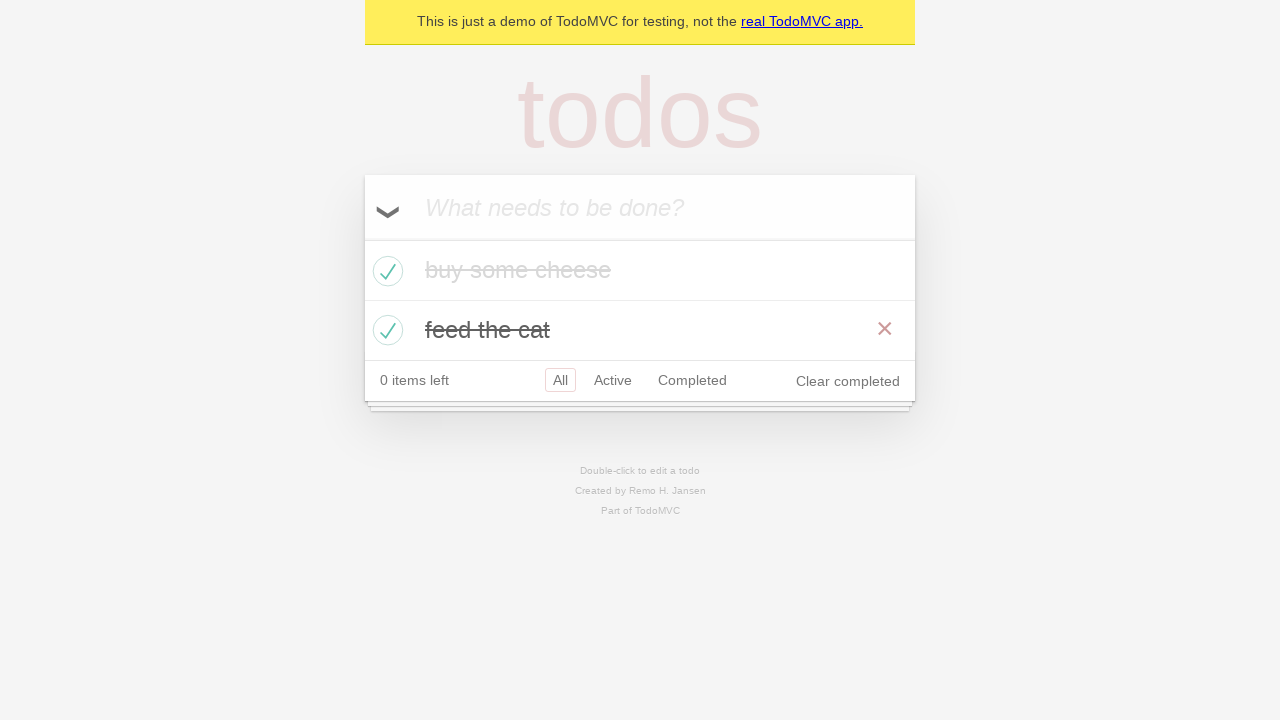

Waited for completed state to be reflected
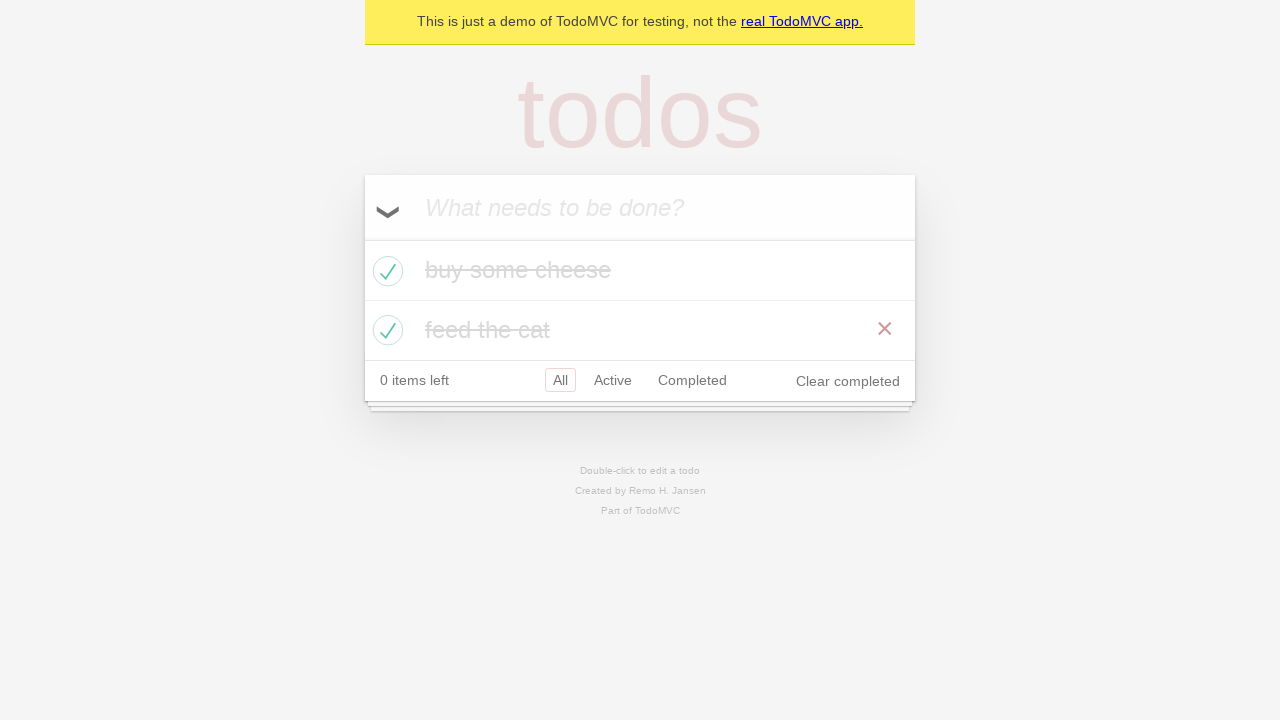

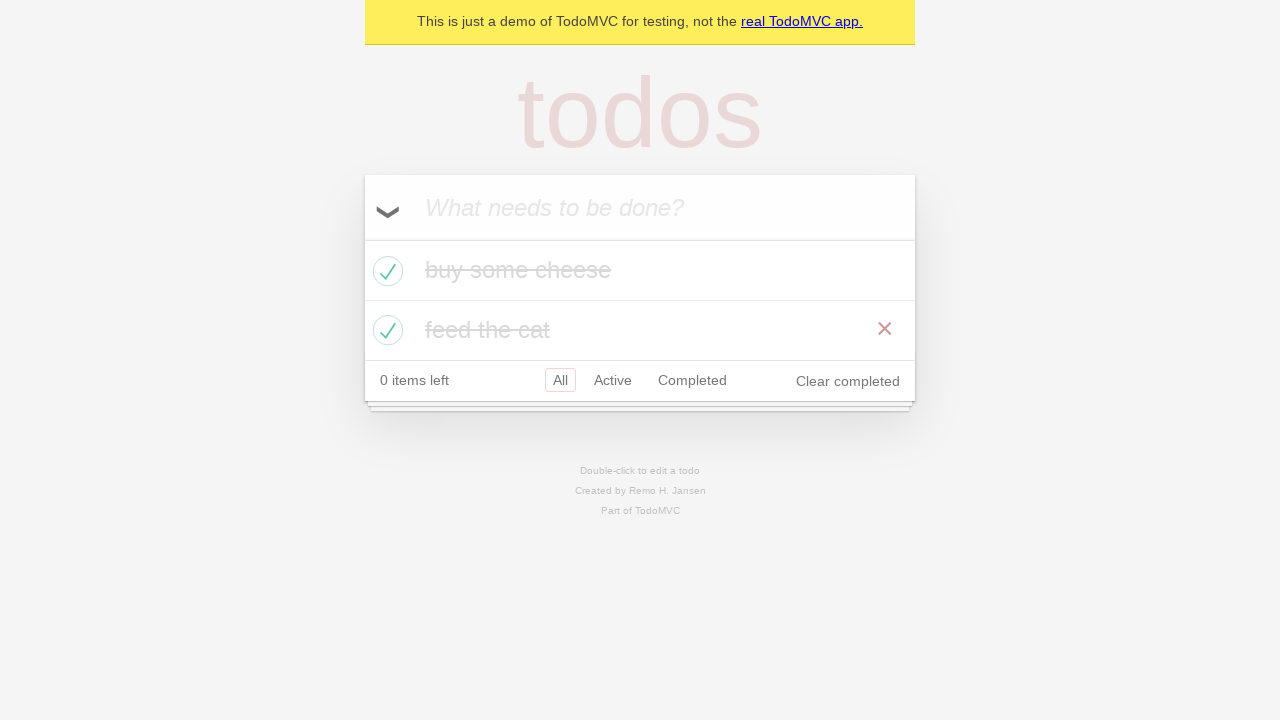